Tests clearing the complete state of all items by unchecking the toggle all checkbox

Starting URL: https://demo.playwright.dev/todomvc

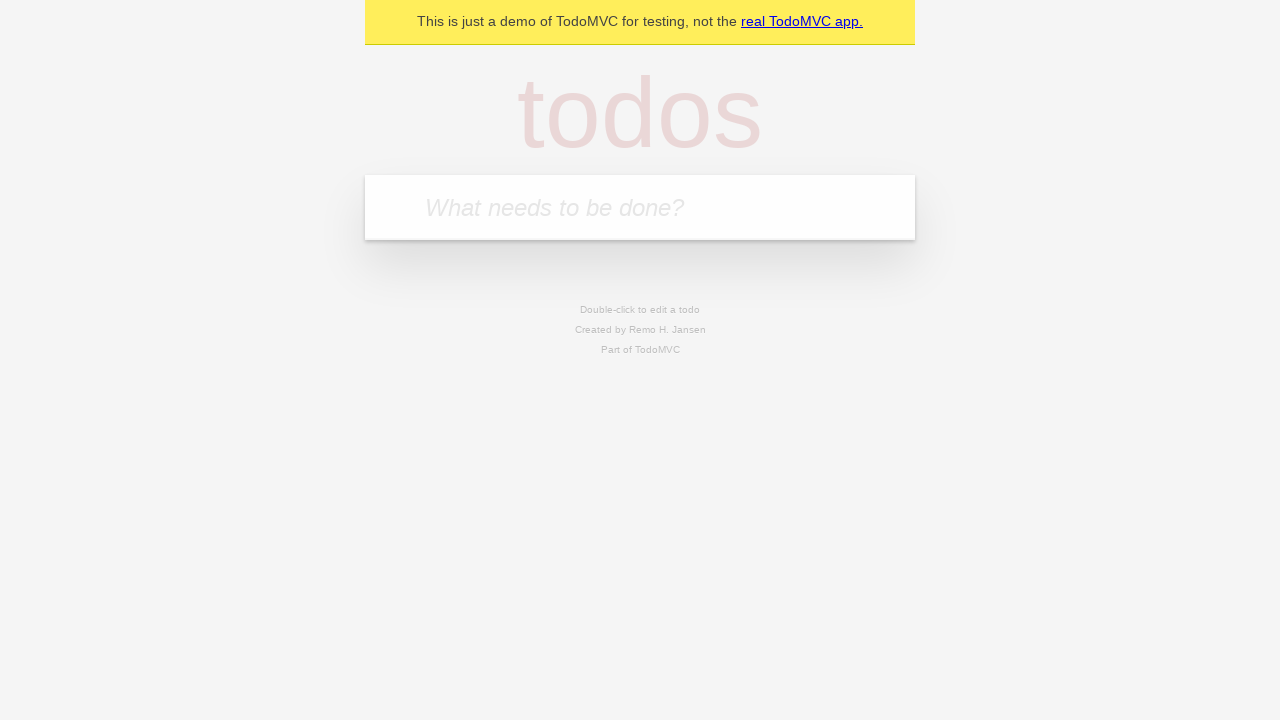

Filled input field with 'buy some cheese' on internal:attr=[placeholder="What needs to be done?"i]
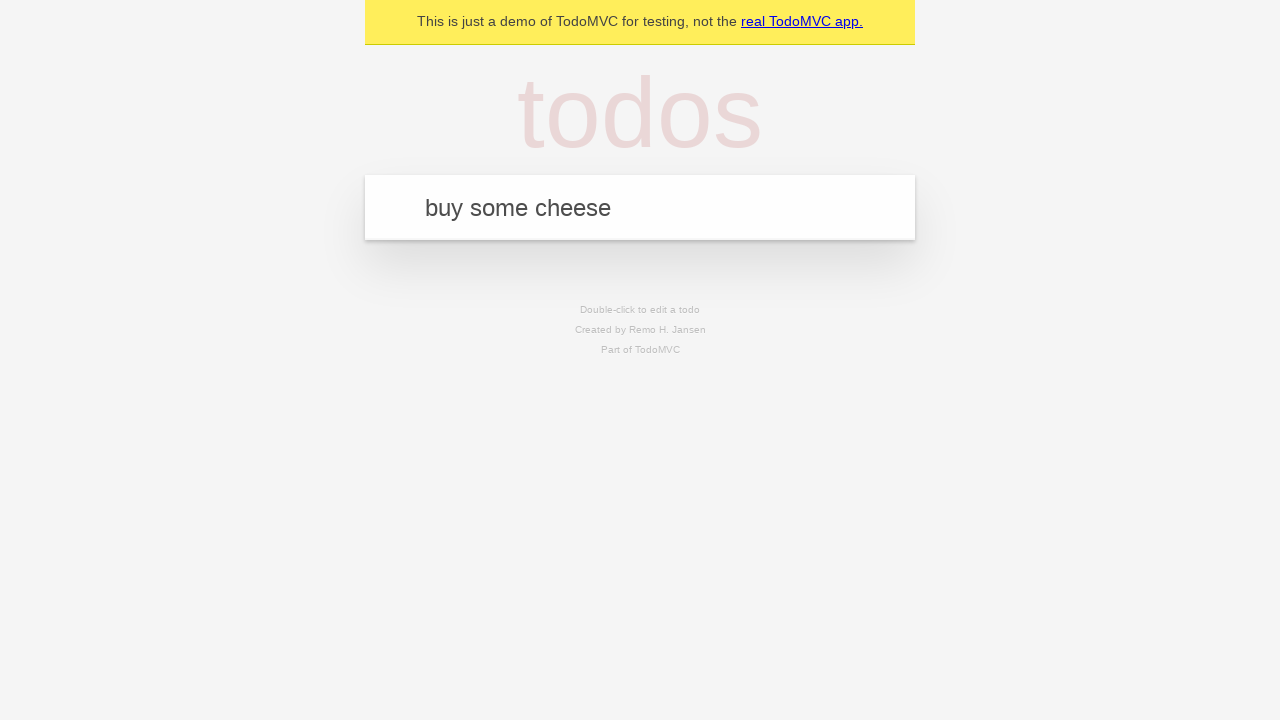

Pressed Enter to add first todo on internal:attr=[placeholder="What needs to be done?"i]
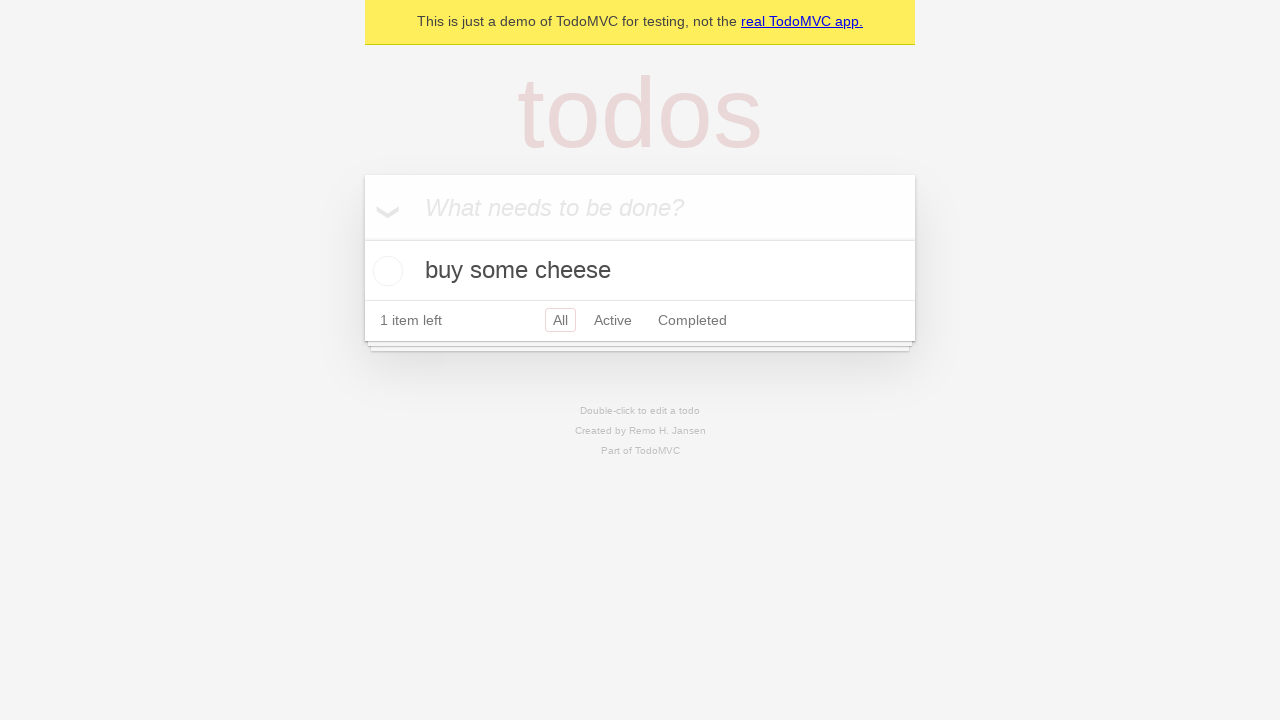

Filled input field with 'feed the cat' on internal:attr=[placeholder="What needs to be done?"i]
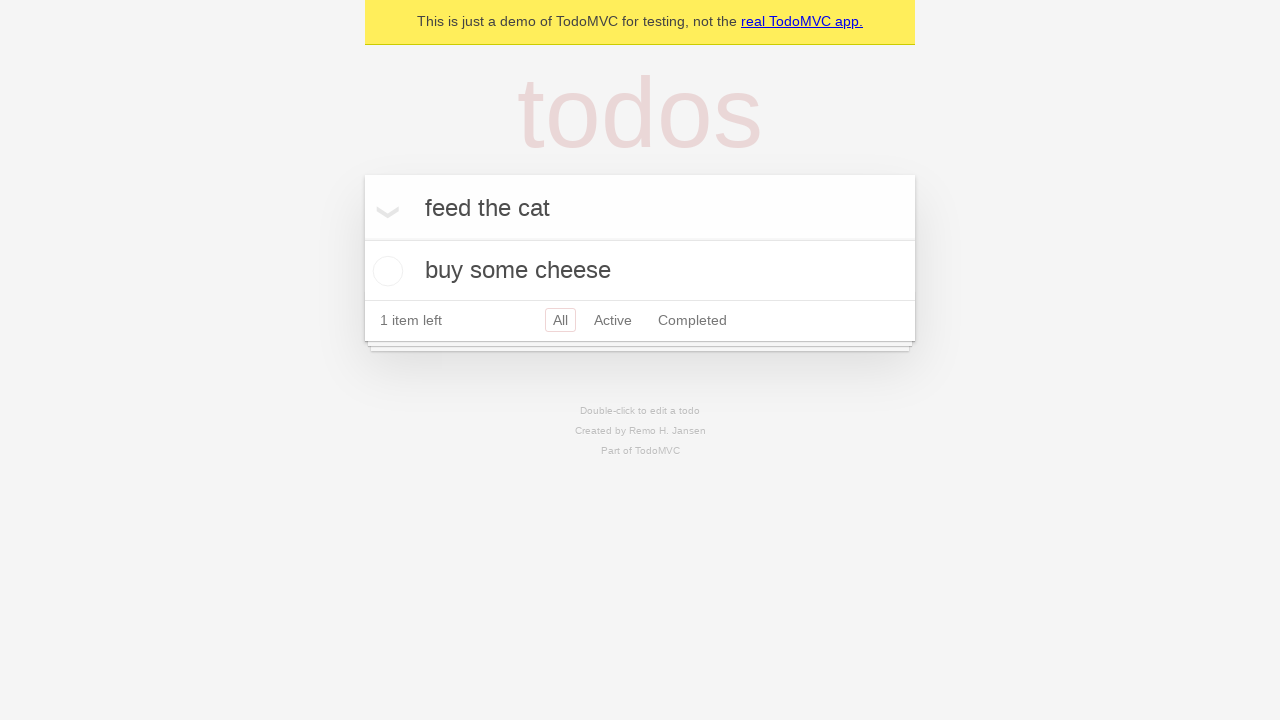

Pressed Enter to add second todo on internal:attr=[placeholder="What needs to be done?"i]
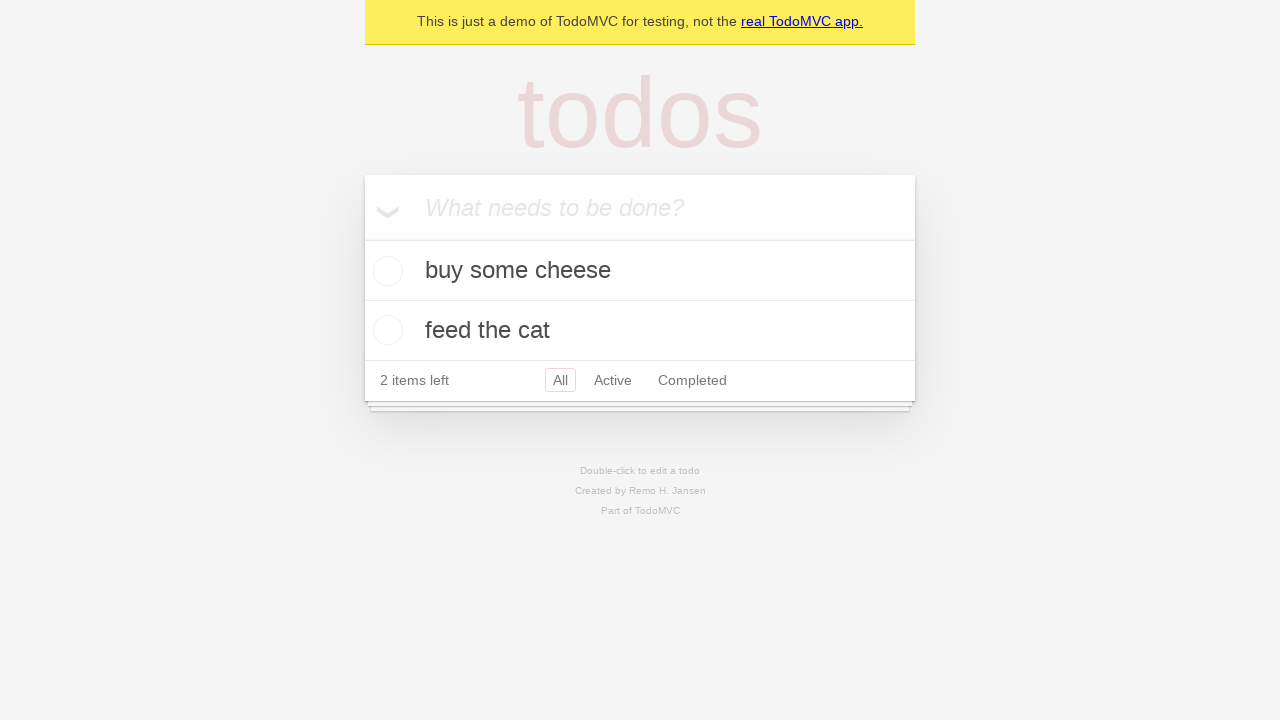

Filled input field with 'book a doctors appointment' on internal:attr=[placeholder="What needs to be done?"i]
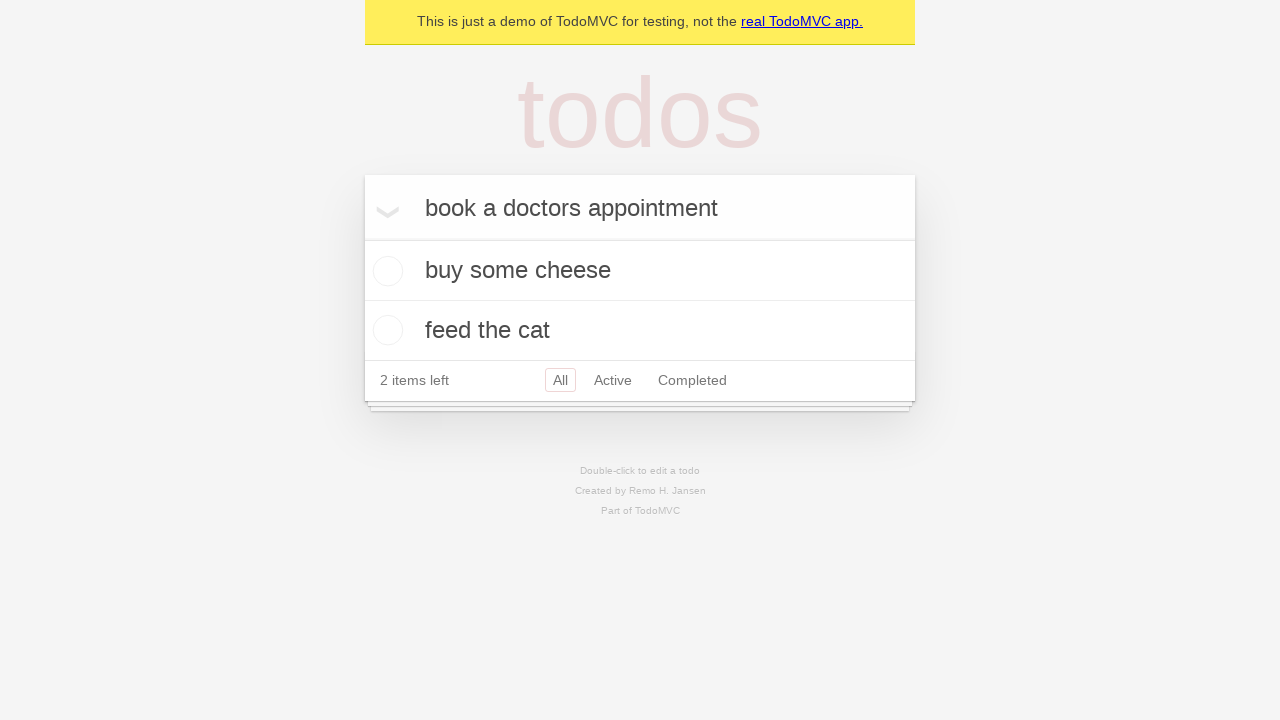

Pressed Enter to add third todo on internal:attr=[placeholder="What needs to be done?"i]
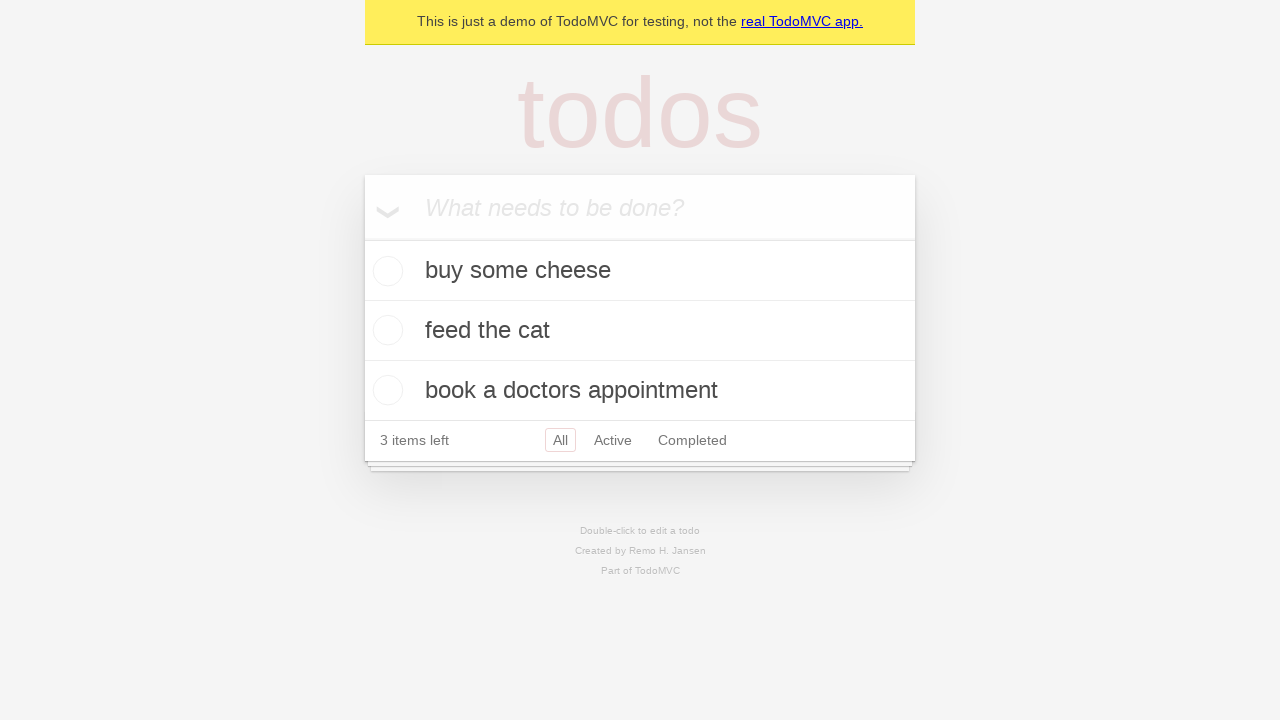

Clicked toggle all checkbox to mark all items as complete at (362, 238) on internal:label="Mark all as complete"i
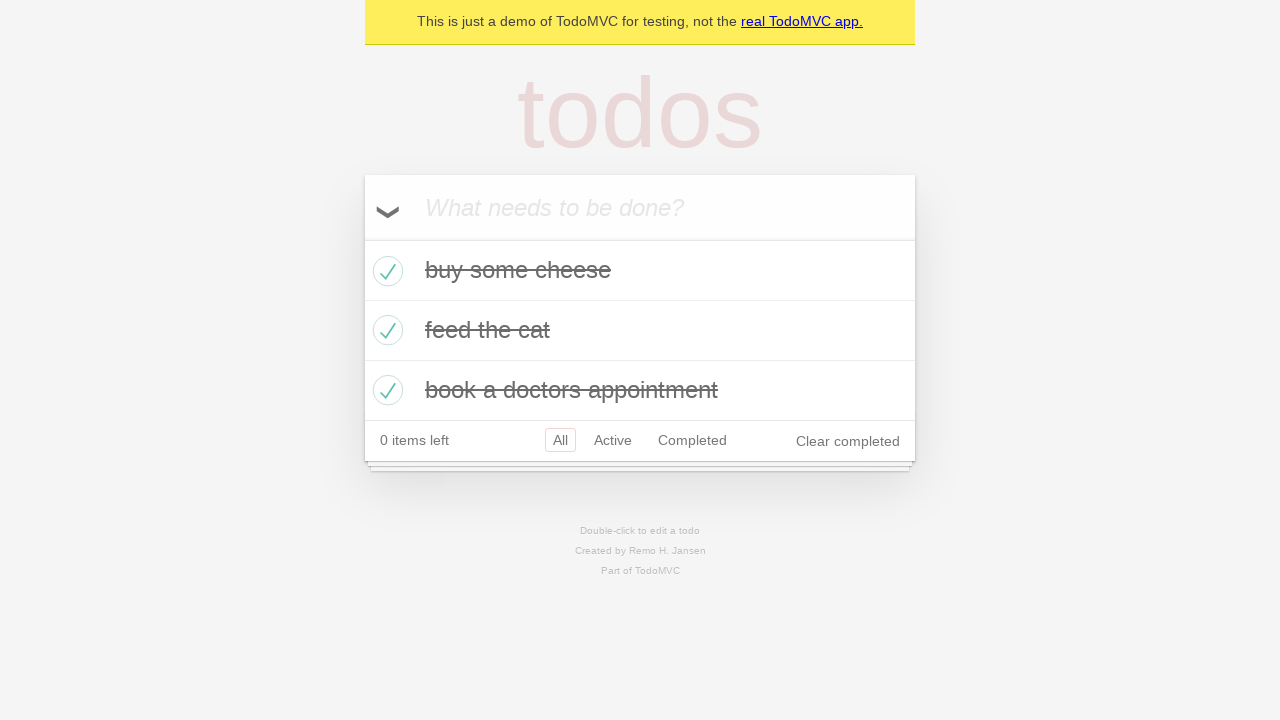

Unchecked toggle all checkbox to clear complete state of all items at (362, 238) on internal:label="Mark all as complete"i
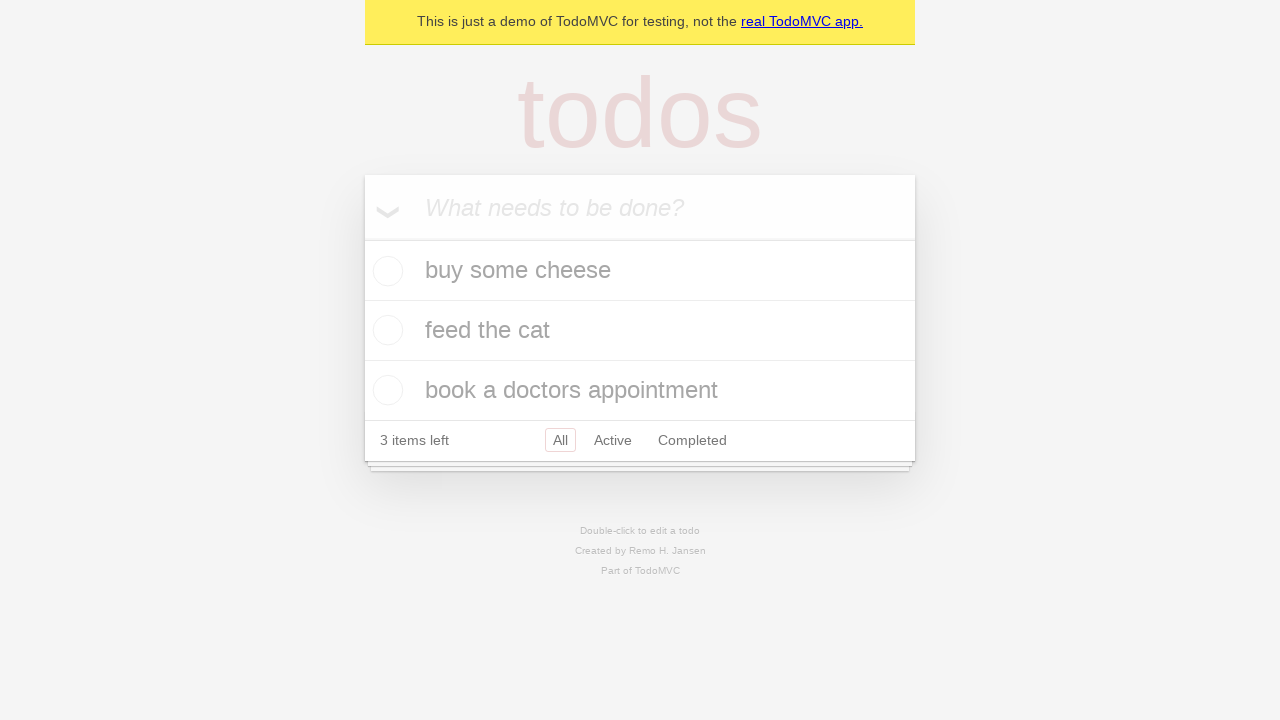

Verified that todo items are visible and not marked as complete
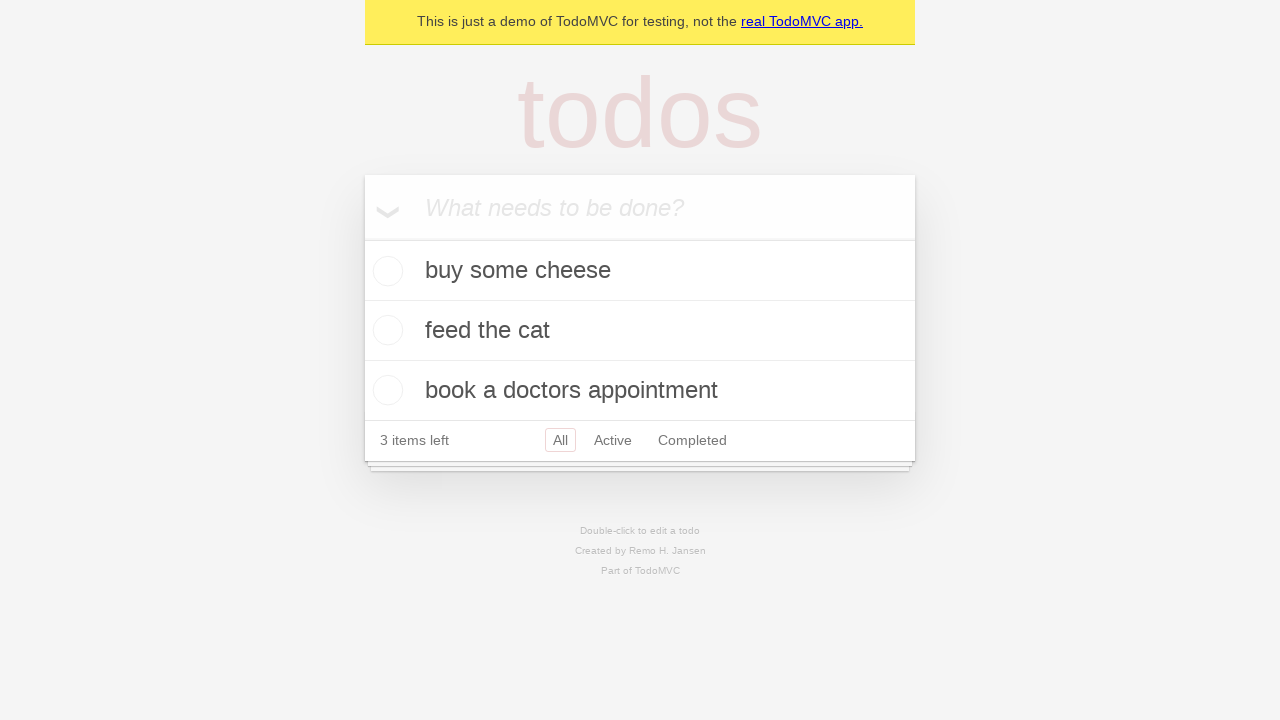

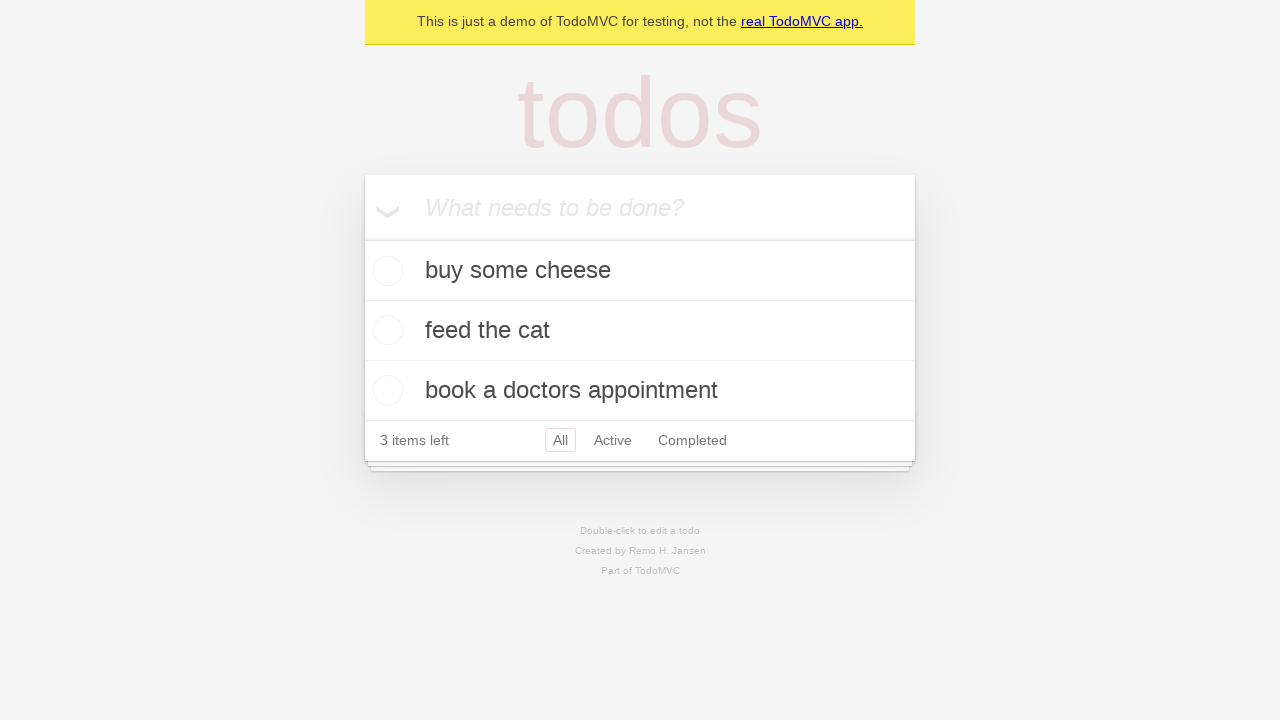